Tests drag and drop functionality within an iframe on the jQuery UI demo page by dragging a draggable element onto a droppable target.

Starting URL: https://jqueryui.com/droppable/

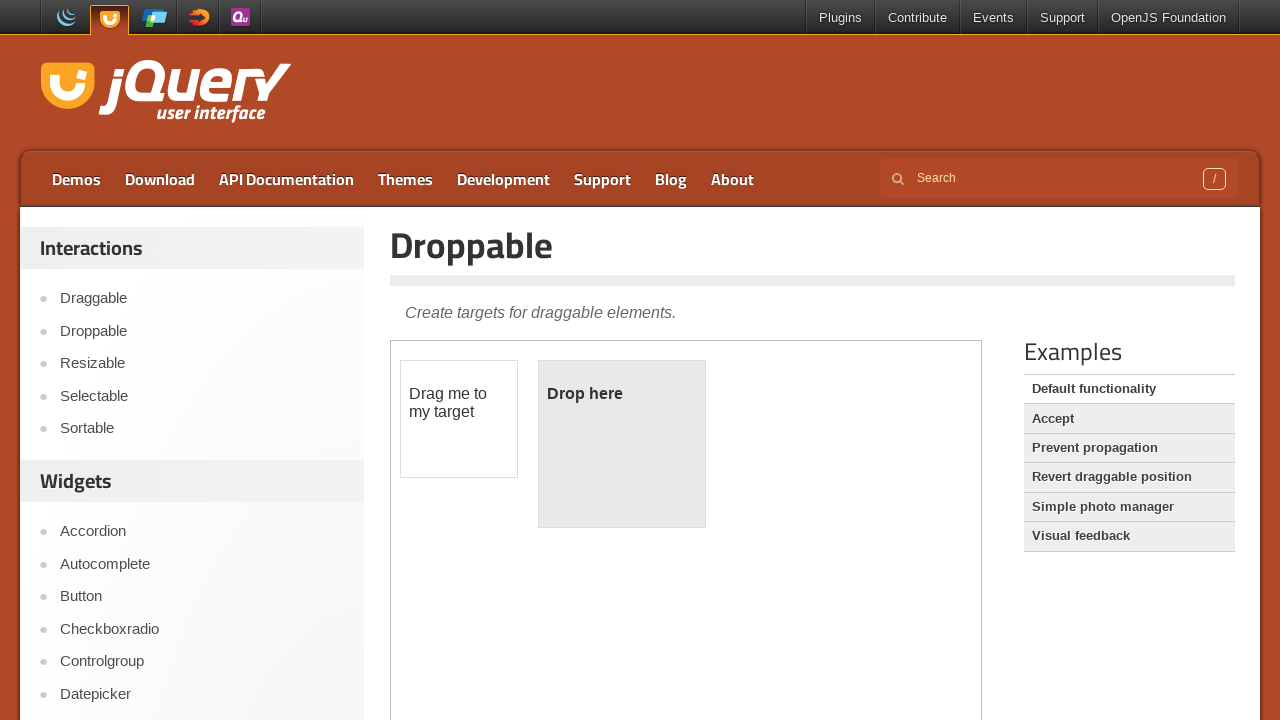

Navigated to jQuery UI droppable demo page
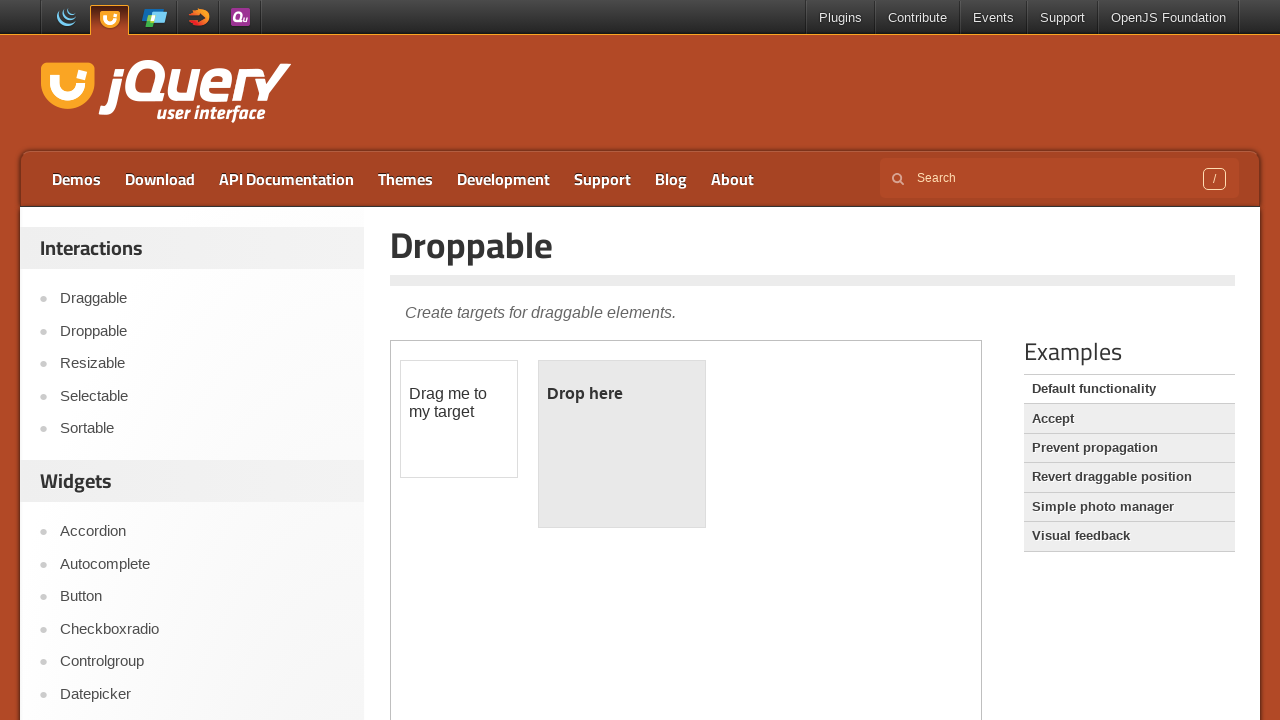

Located the demo iframe element
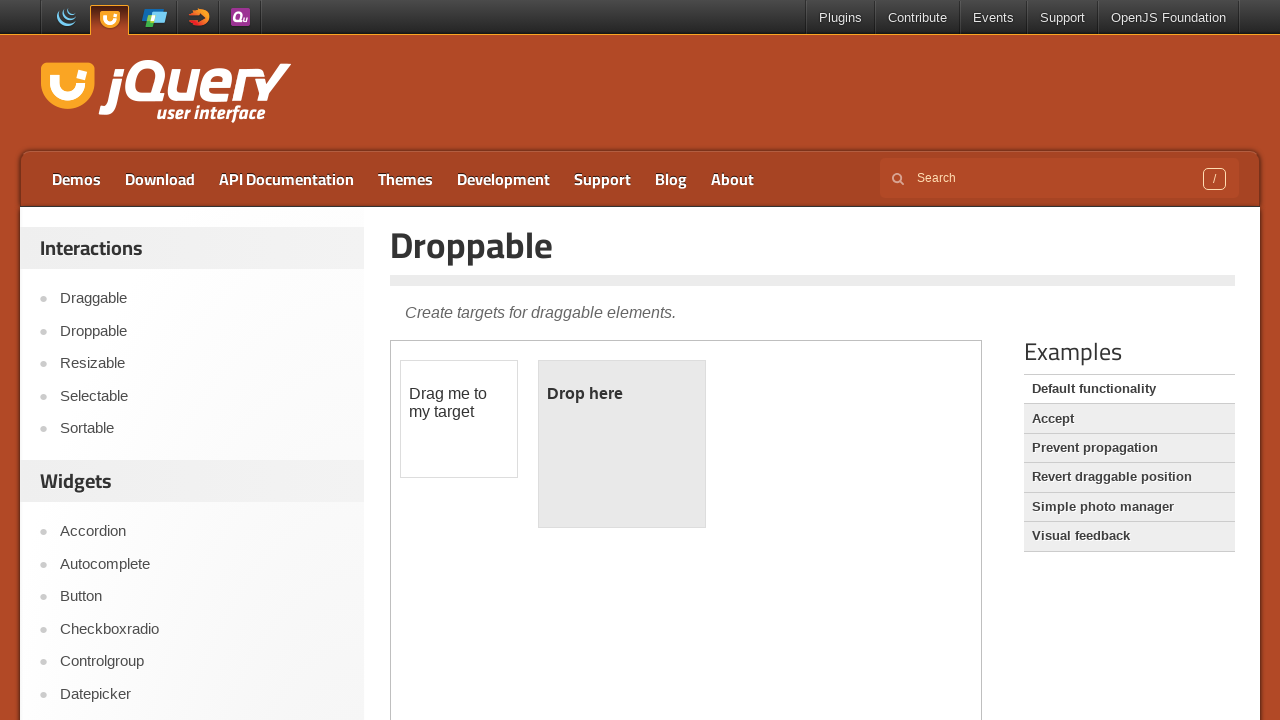

Located the draggable element within the iframe
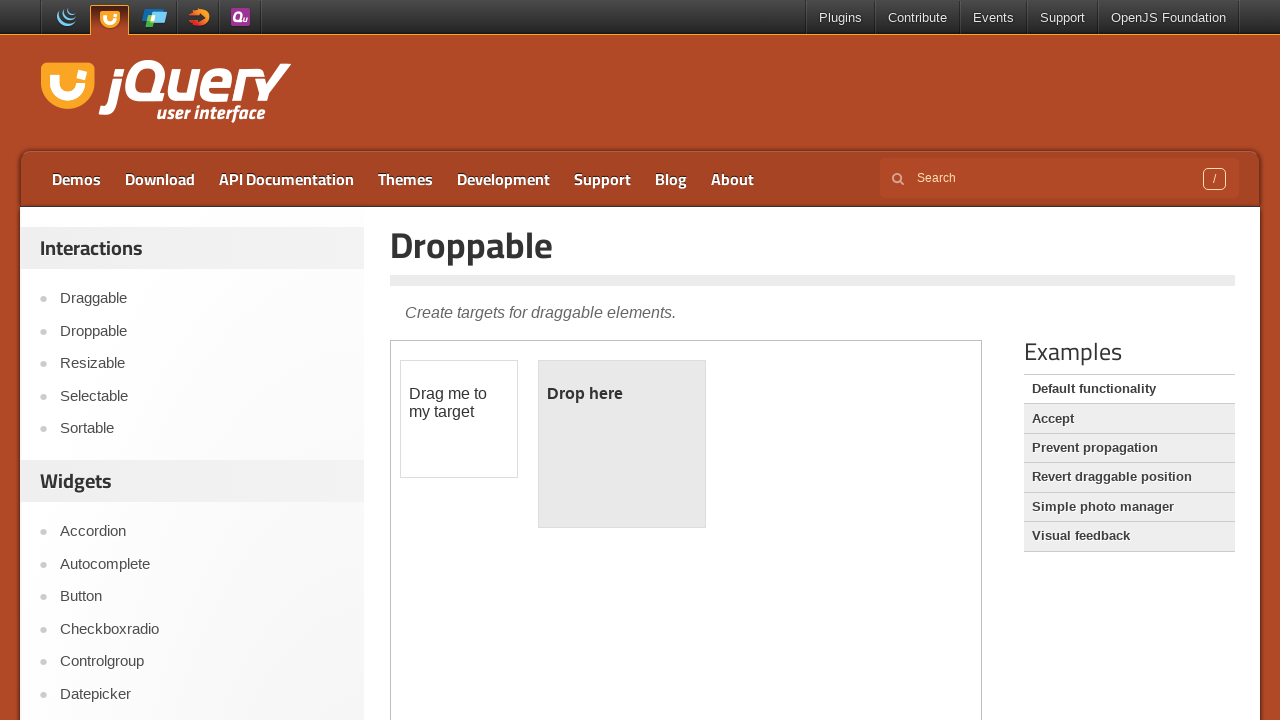

Located the droppable target element within the iframe
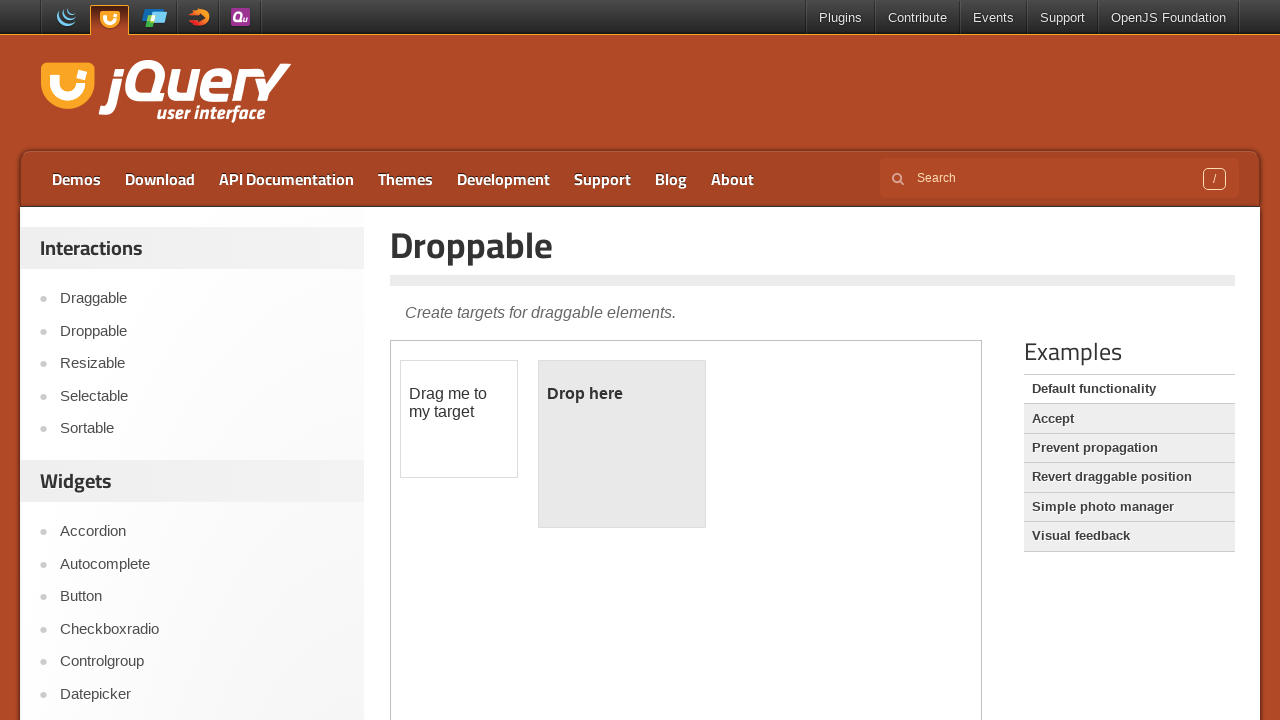

Dragged the draggable element onto the droppable target at (622, 444)
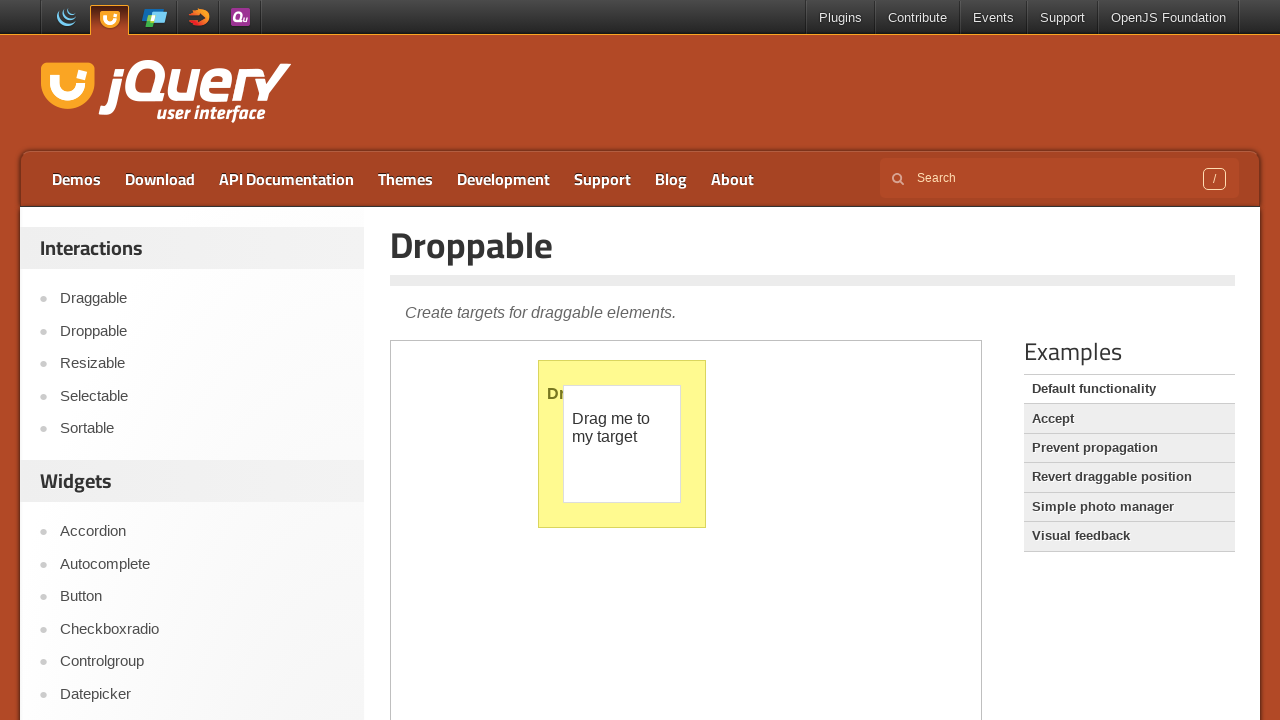

Waited for drag and drop action to complete
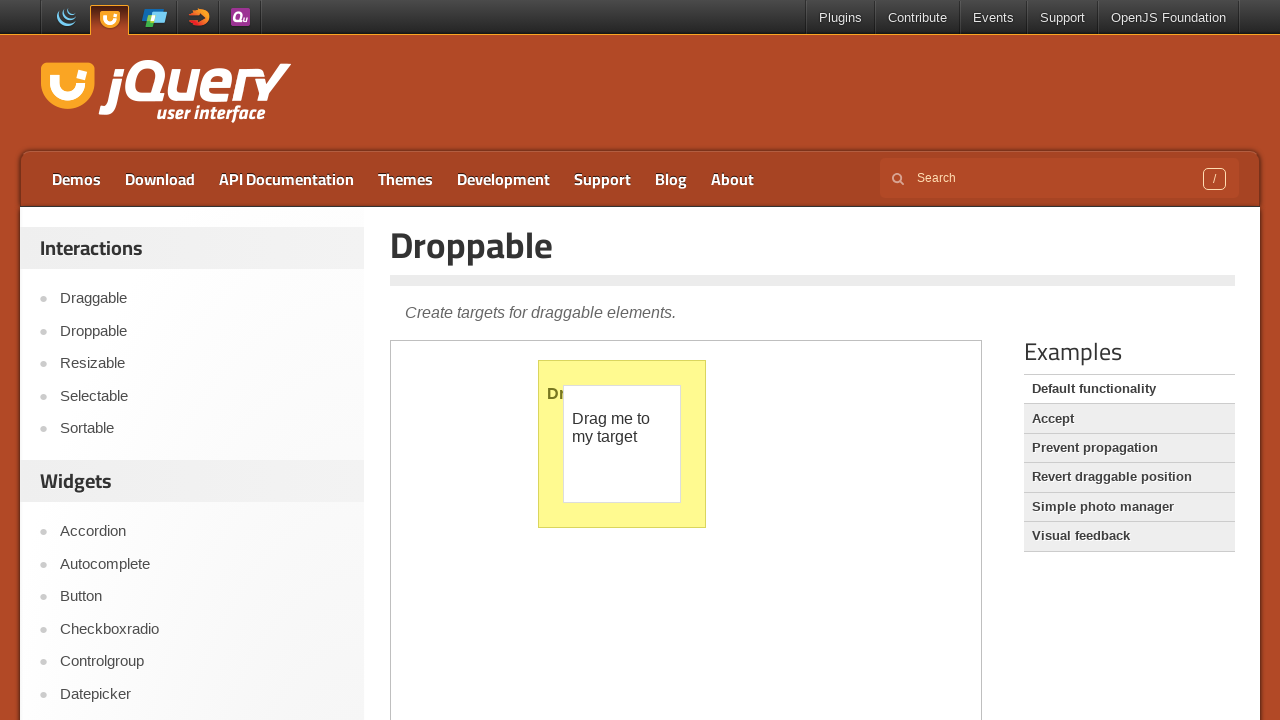

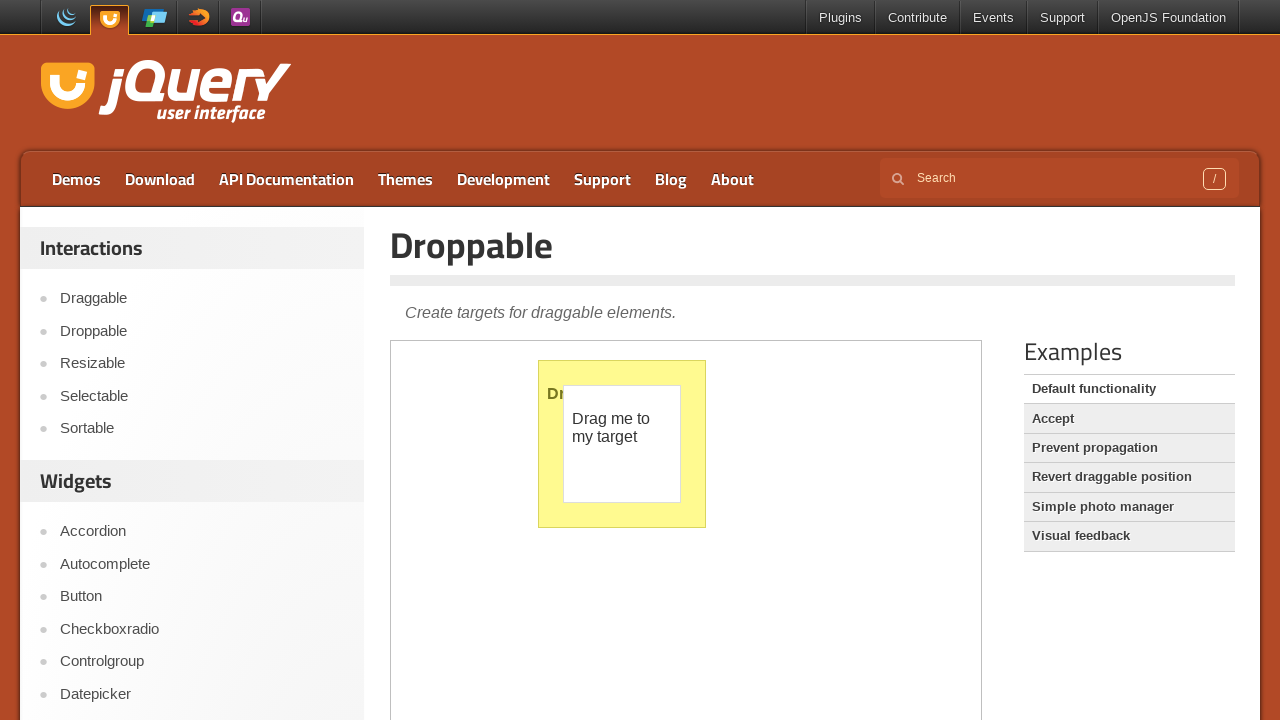